Tests browser back button navigation between filter views (All, Active, Completed)

Starting URL: https://demo.playwright.dev/todomvc

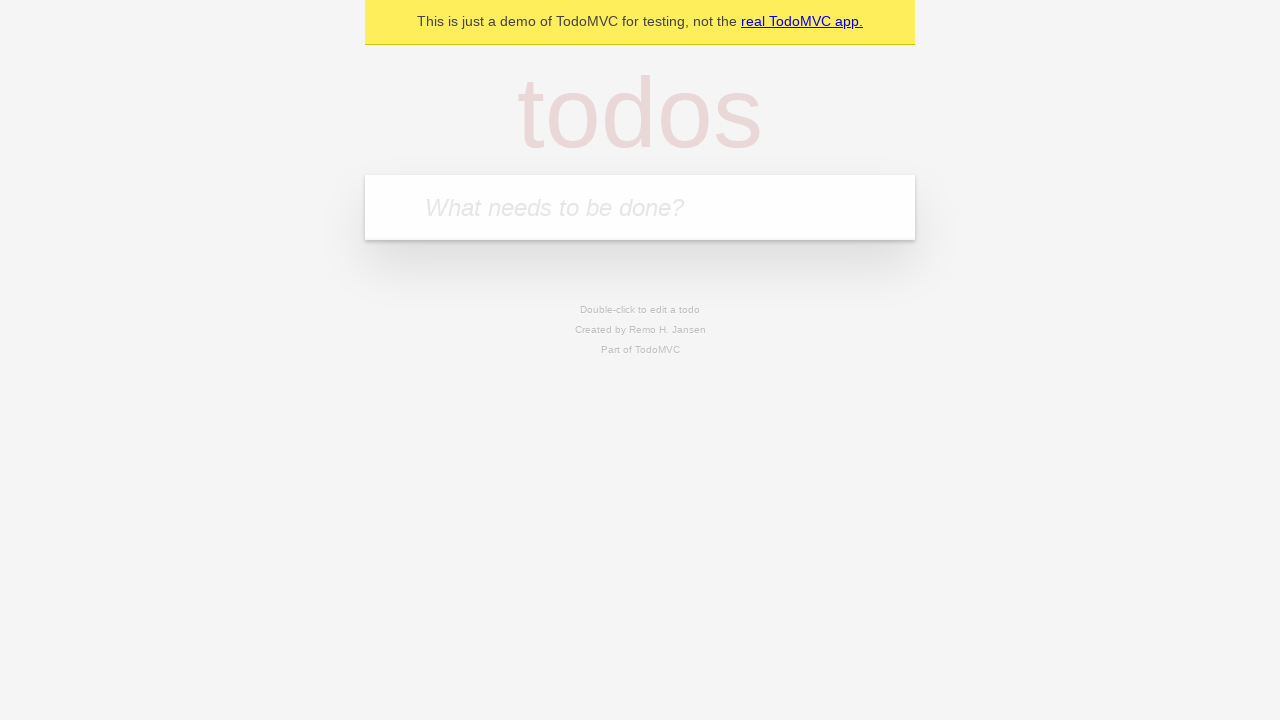

Filled todo input with 'buy some cheese' on internal:attr=[placeholder="What needs to be done?"i]
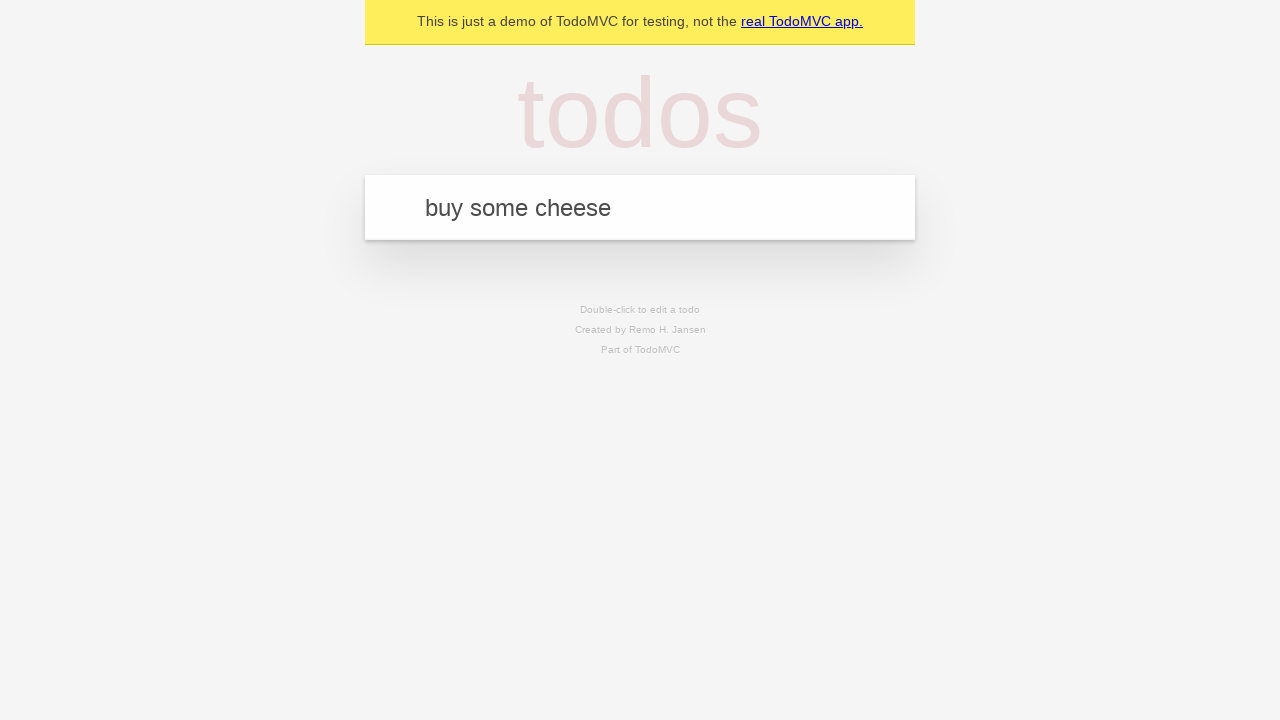

Pressed Enter to create first todo on internal:attr=[placeholder="What needs to be done?"i]
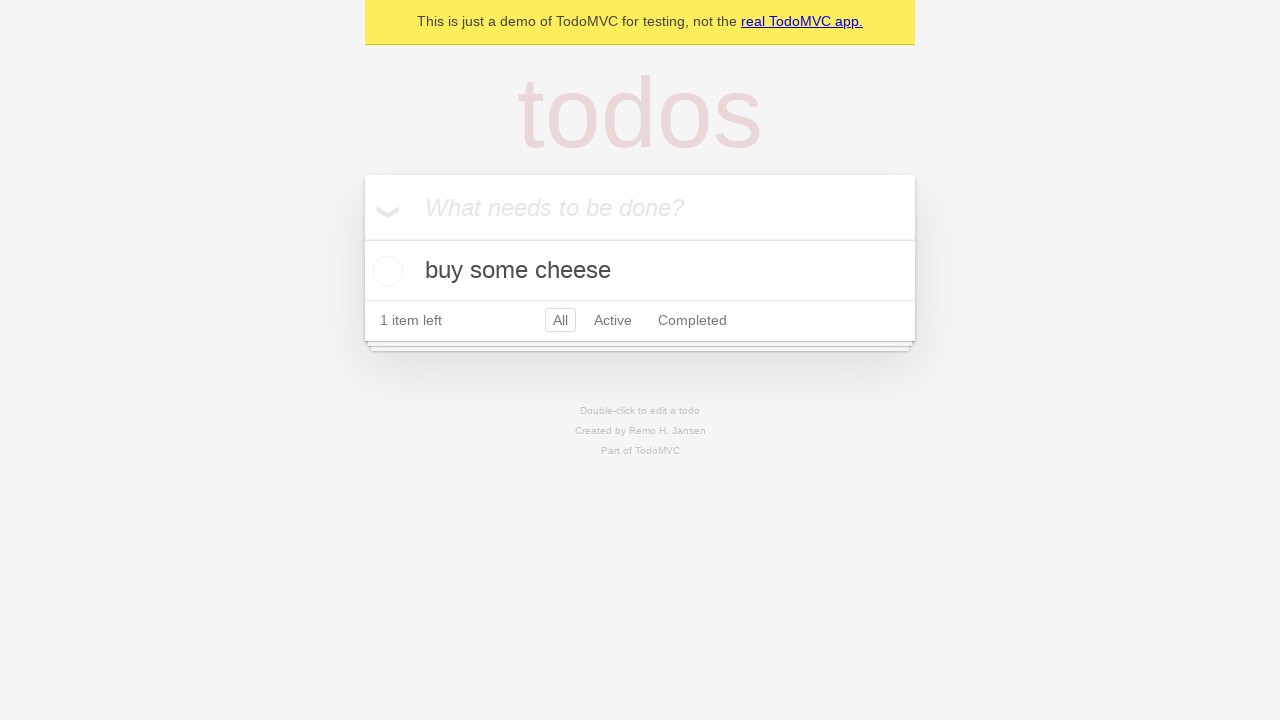

Filled todo input with 'feed the cat' on internal:attr=[placeholder="What needs to be done?"i]
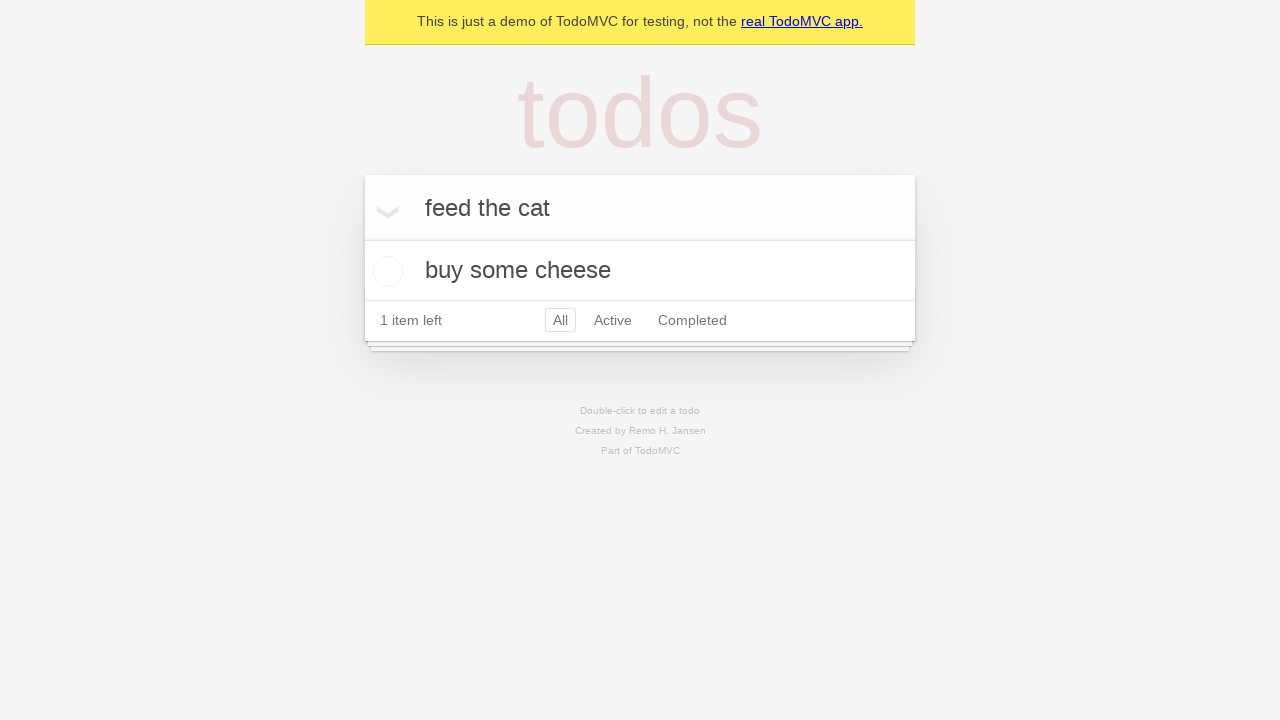

Pressed Enter to create second todo on internal:attr=[placeholder="What needs to be done?"i]
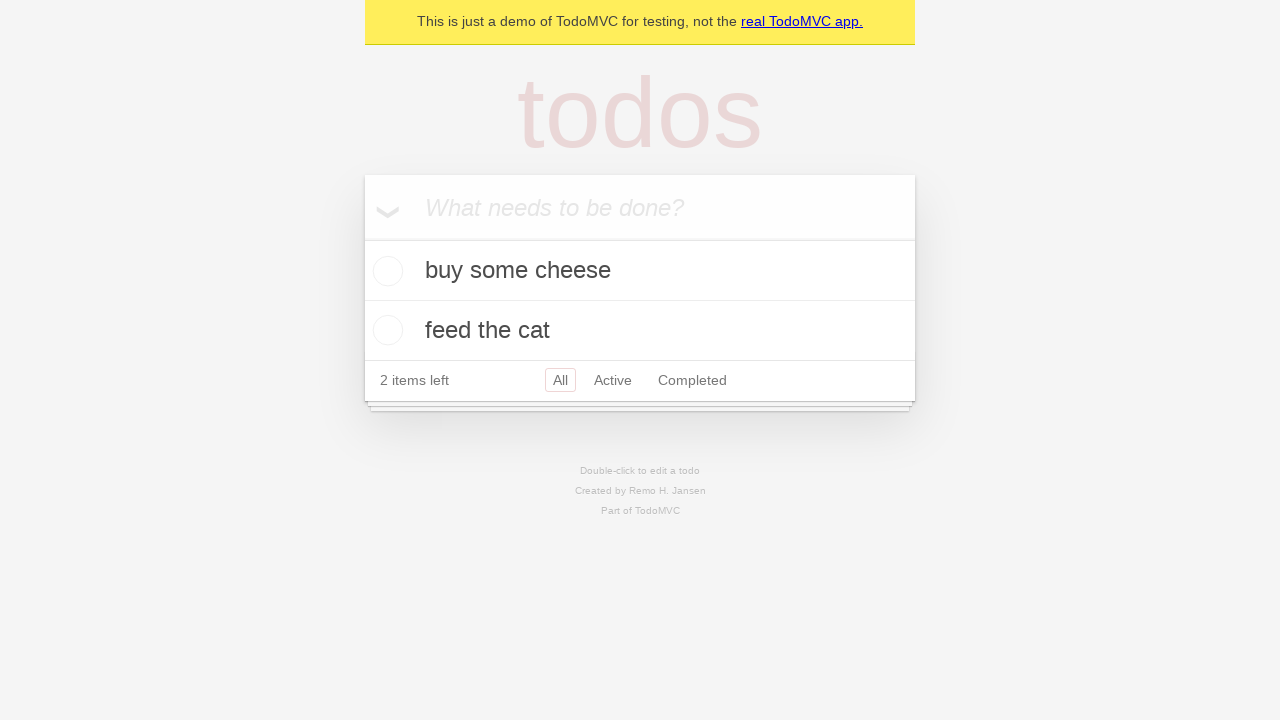

Filled todo input with 'book a doctors appointment' on internal:attr=[placeholder="What needs to be done?"i]
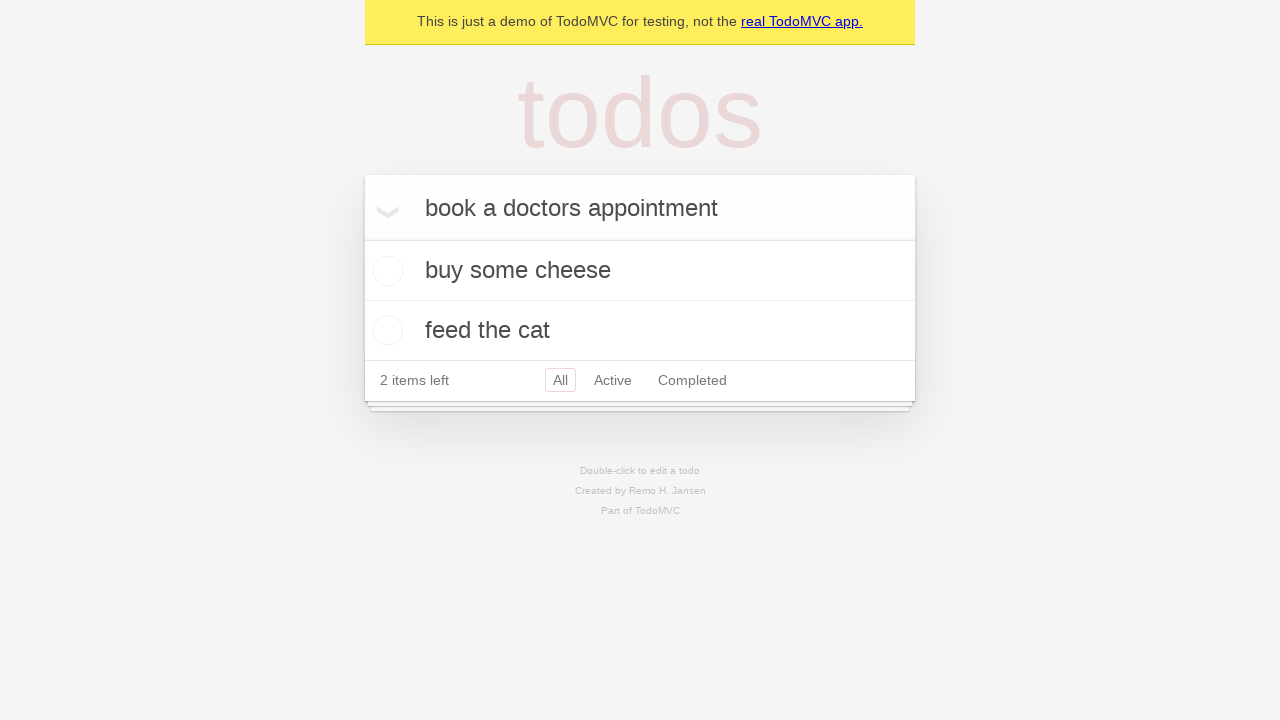

Pressed Enter to create third todo on internal:attr=[placeholder="What needs to be done?"i]
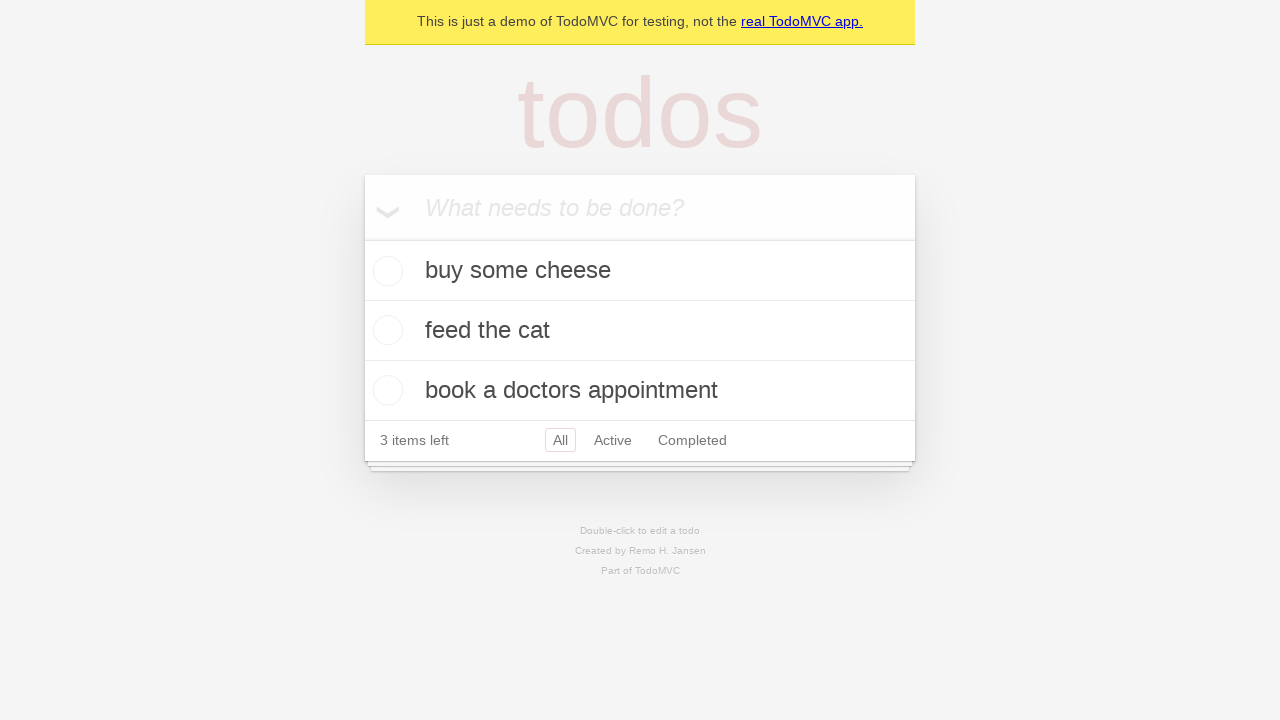

Checked second todo item checkbox at (385, 330) on internal:testid=[data-testid="todo-item"s] >> nth=1 >> internal:role=checkbox
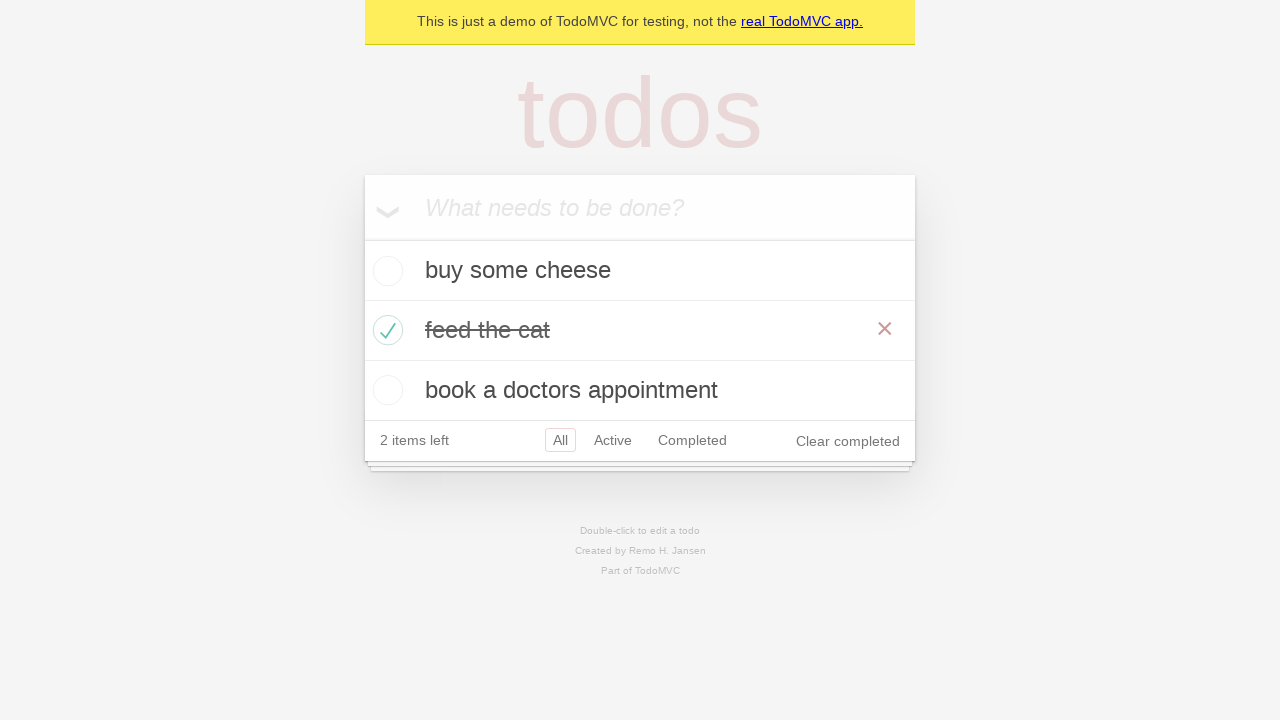

Clicked 'All' filter link at (560, 440) on internal:role=link[name="All"i]
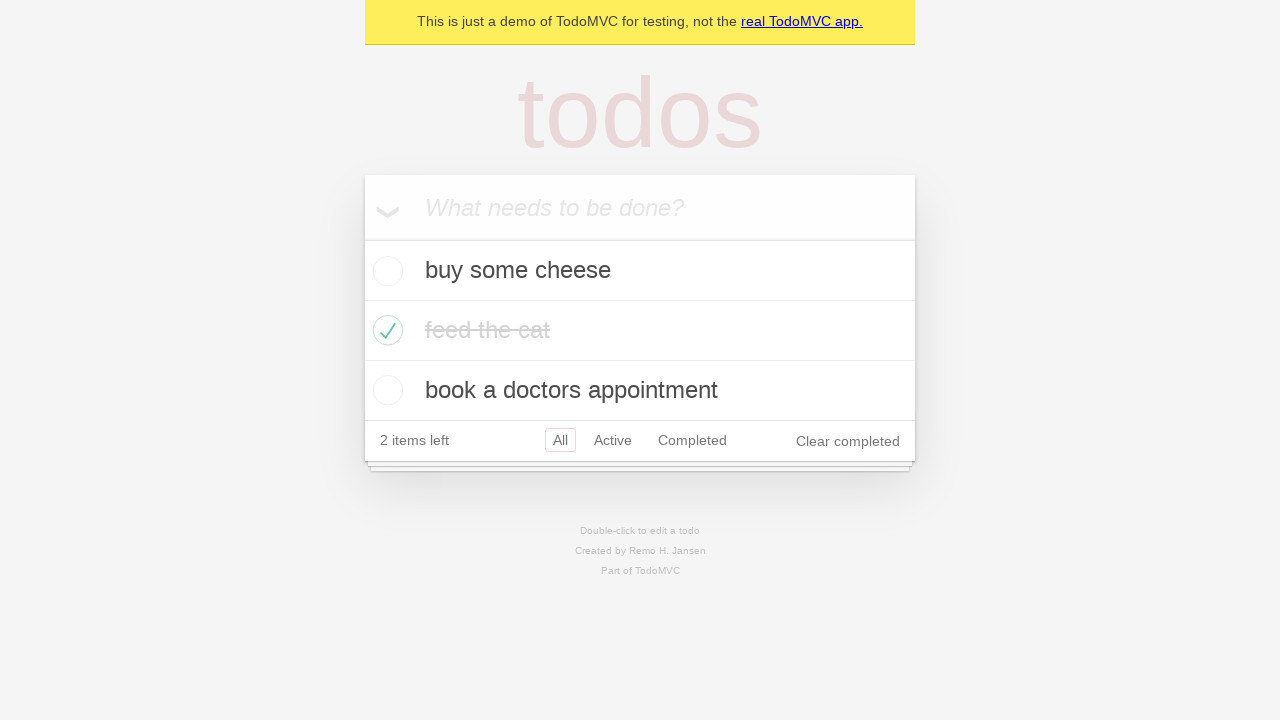

Clicked 'Active' filter link at (613, 440) on internal:role=link[name="Active"i]
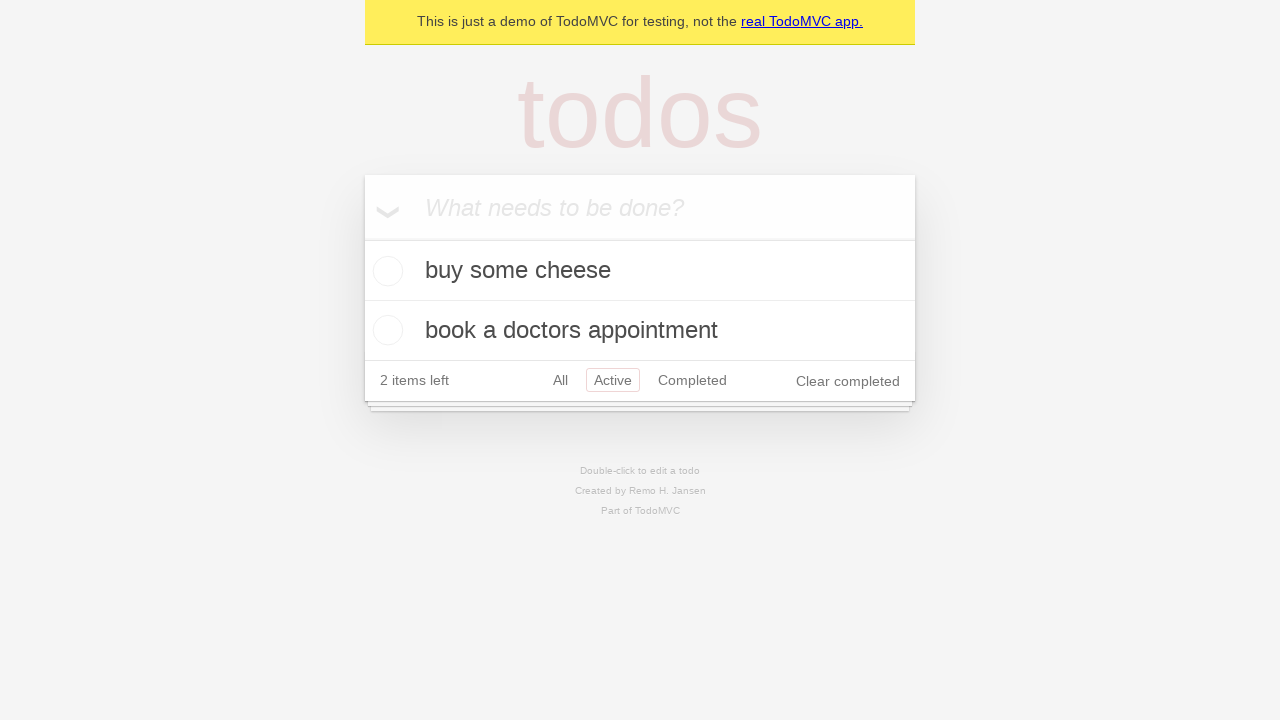

Clicked 'Completed' filter link at (692, 380) on internal:role=link[name="Completed"i]
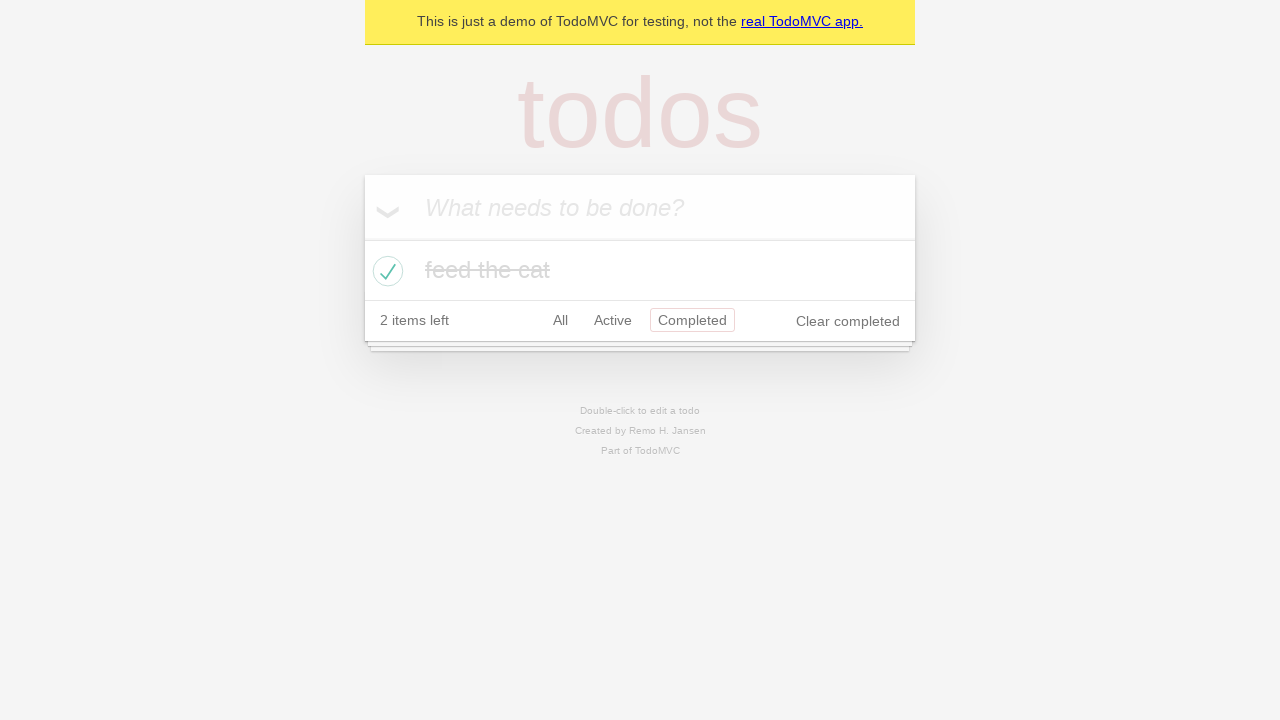

Clicked browser back button once (from Completed to Active view)
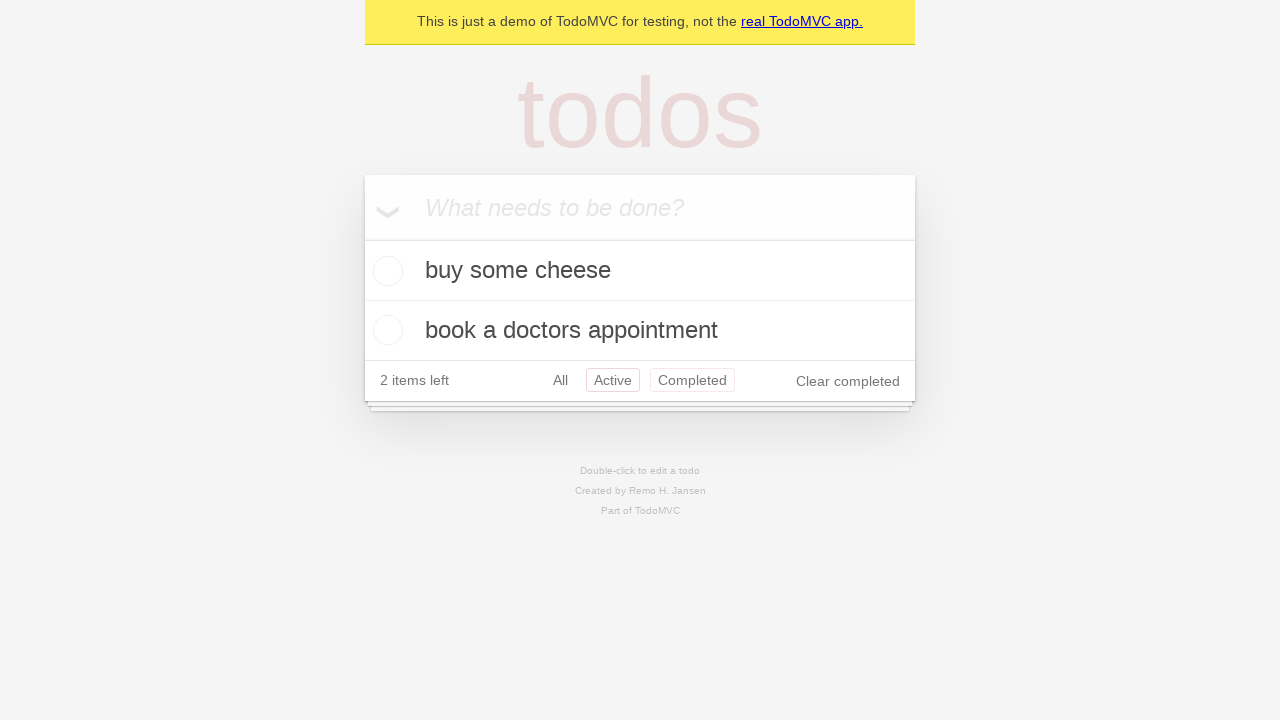

Clicked browser back button again (from Active to All view)
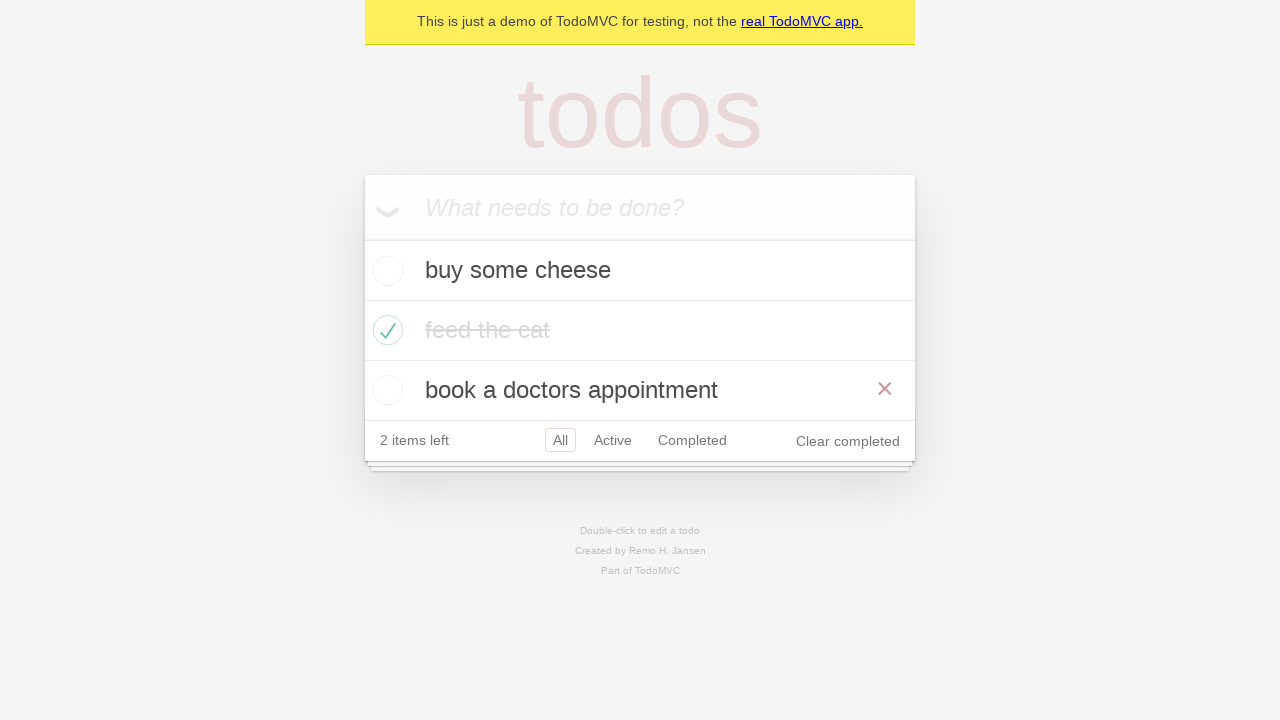

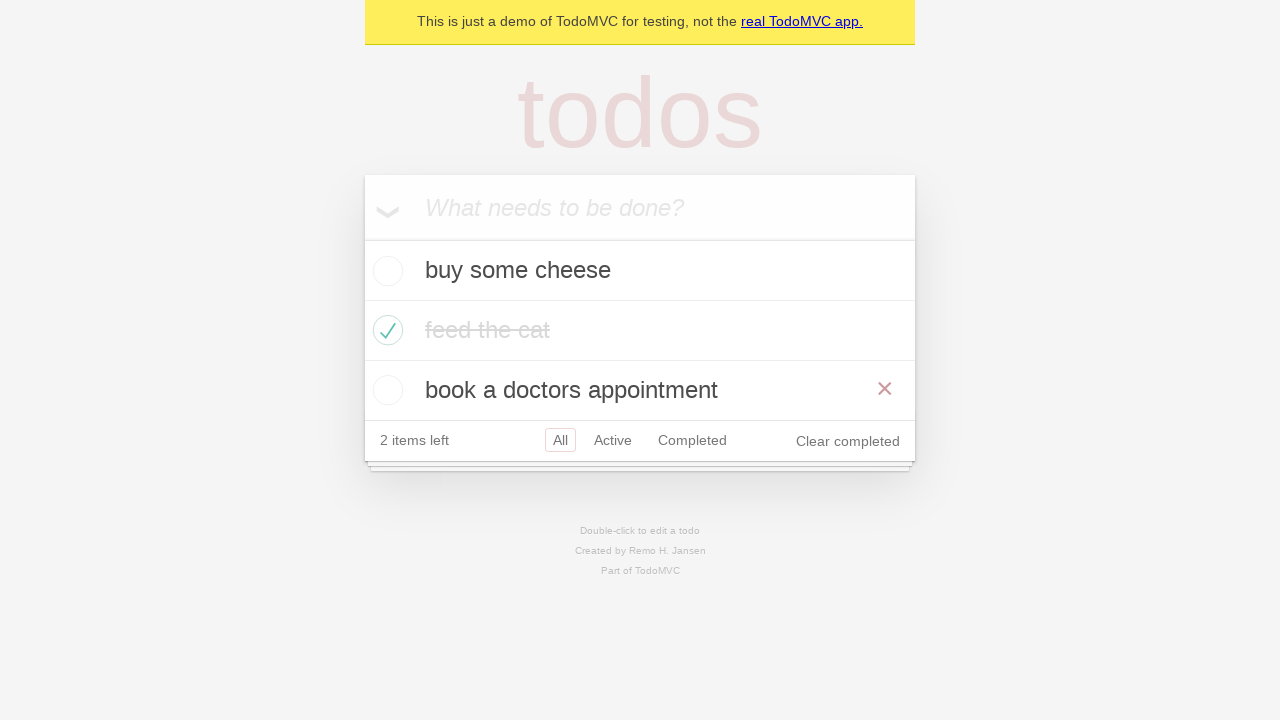